Navigates to Bilibili homepage and verifies that channel links are displayed correctly

Starting URL: https://www.bilibili.com

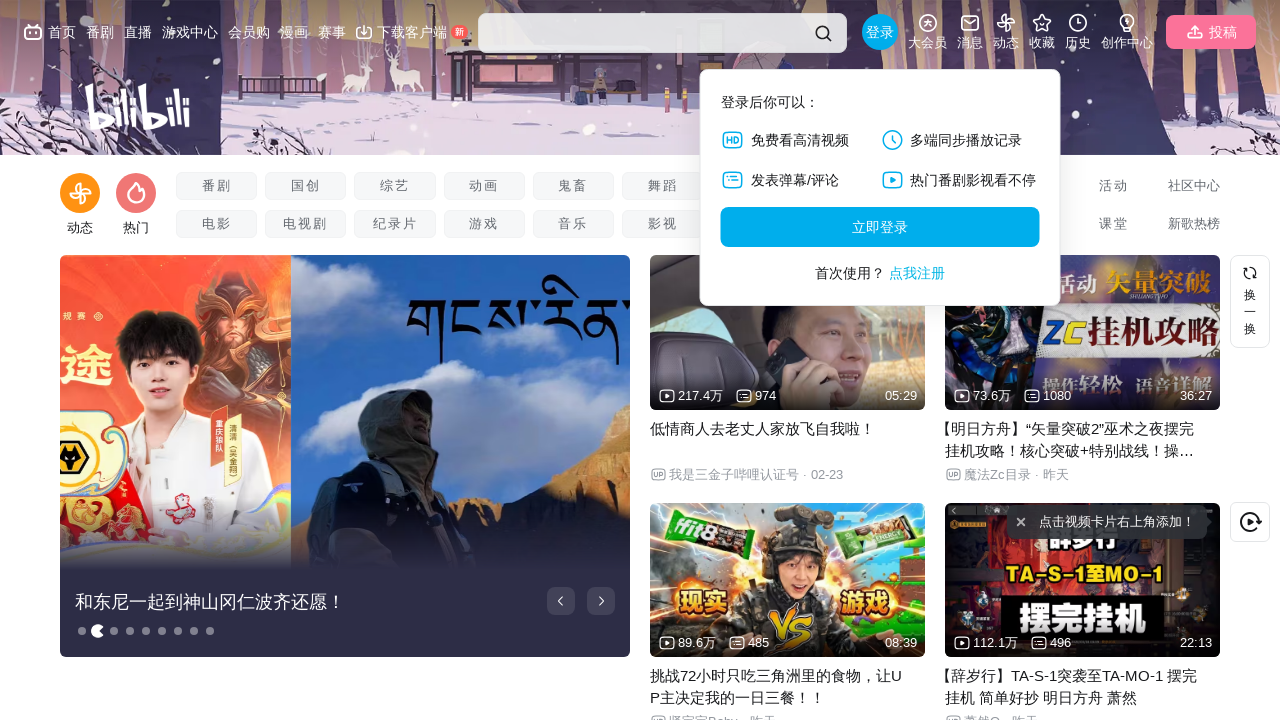

Navigated to Bilibili homepage
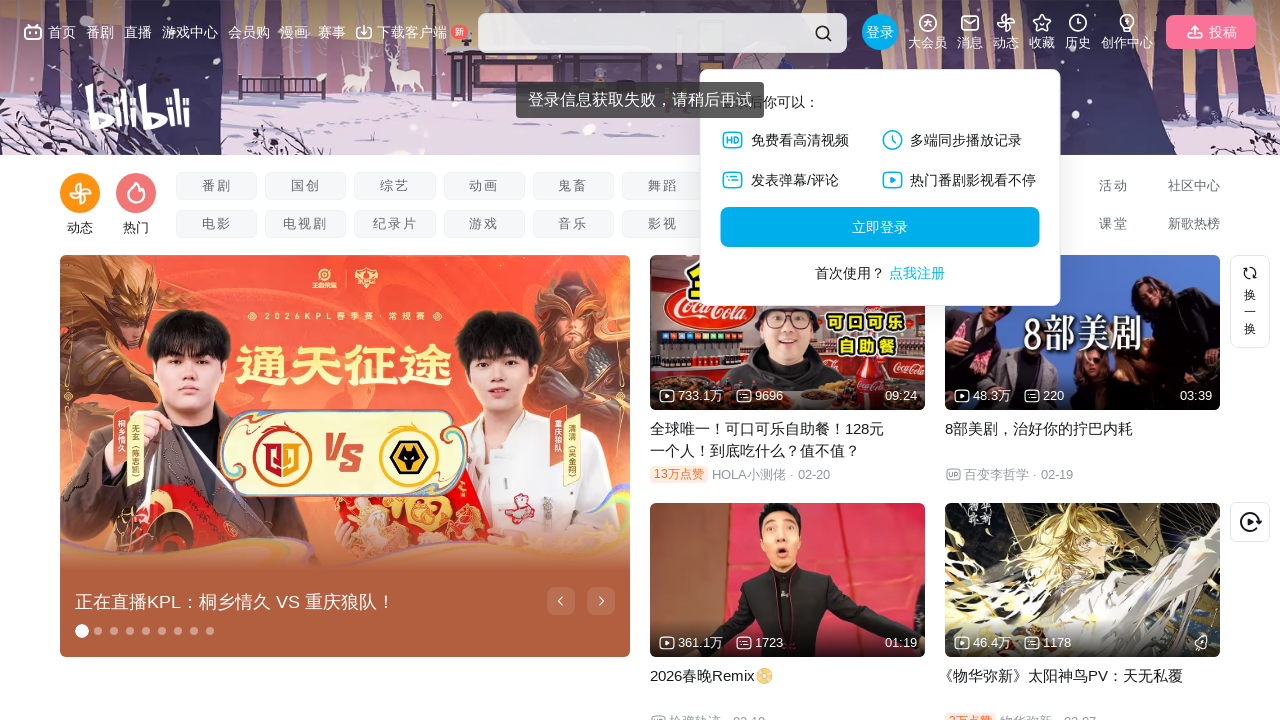

Channel links have loaded
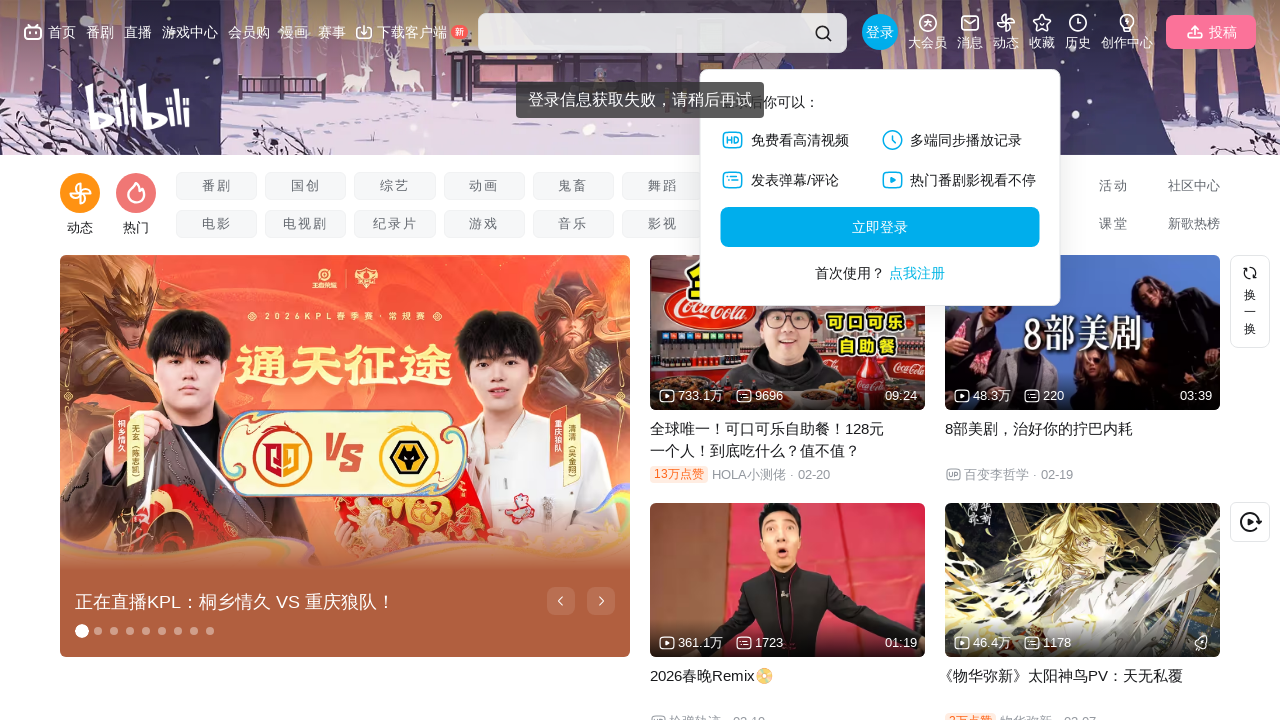

Retrieved all channel link elements
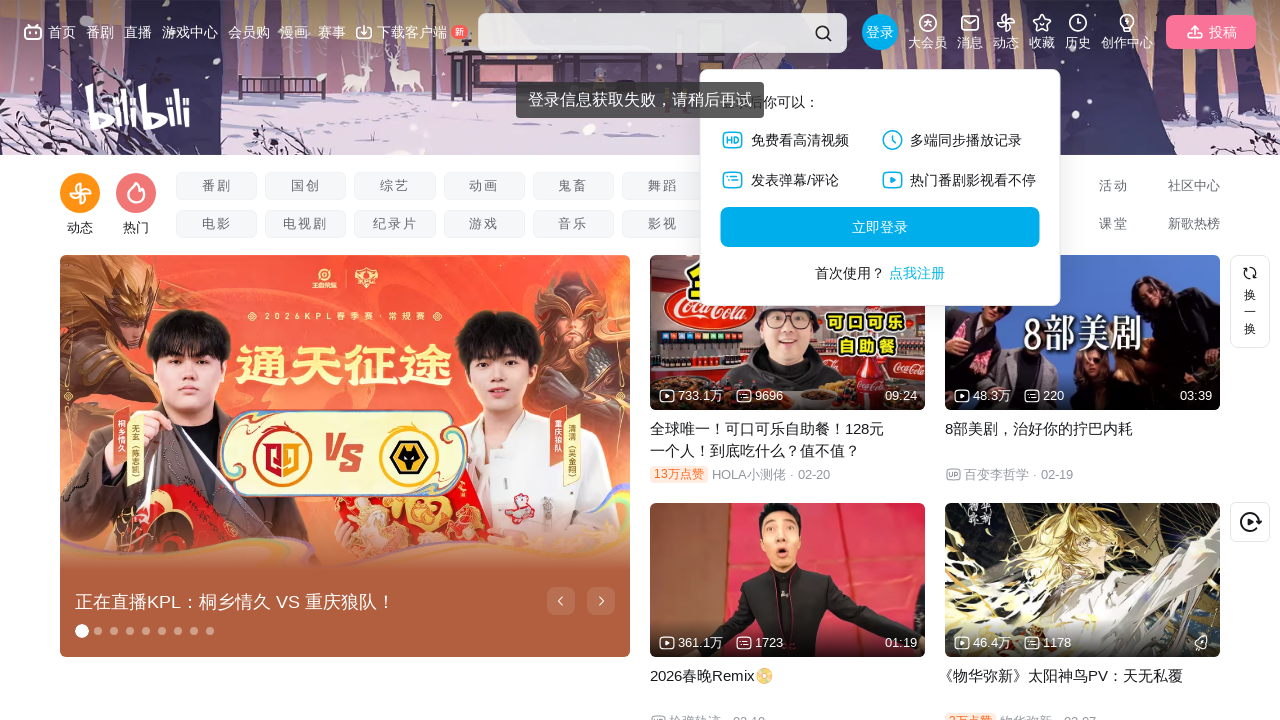

Verified channel link is loaded and accessible
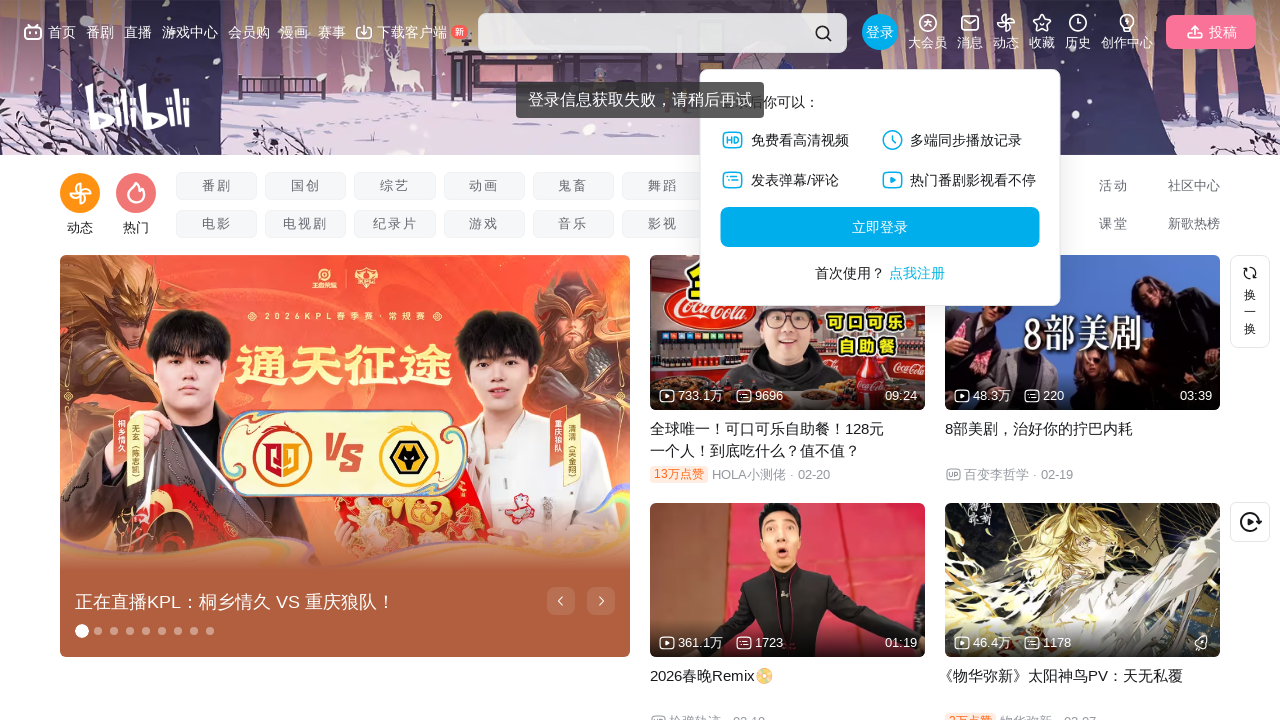

Verified channel link is loaded and accessible
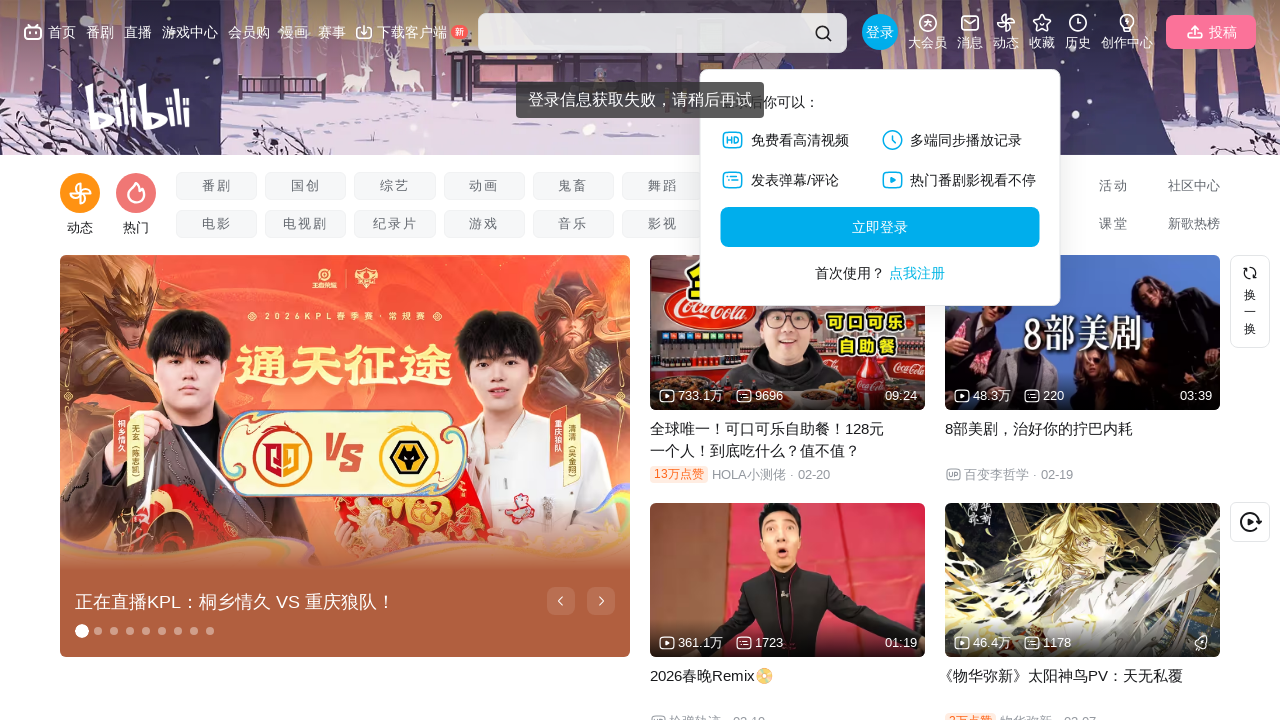

Verified channel link is loaded and accessible
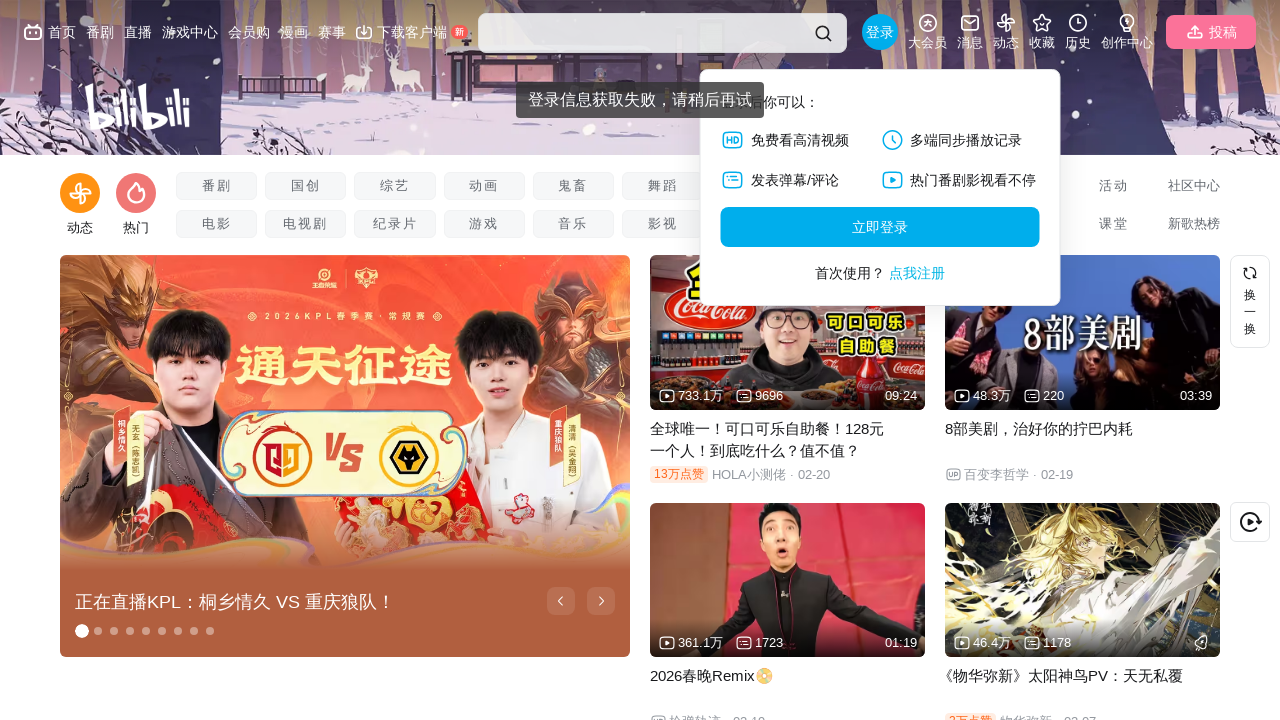

Verified channel link is loaded and accessible
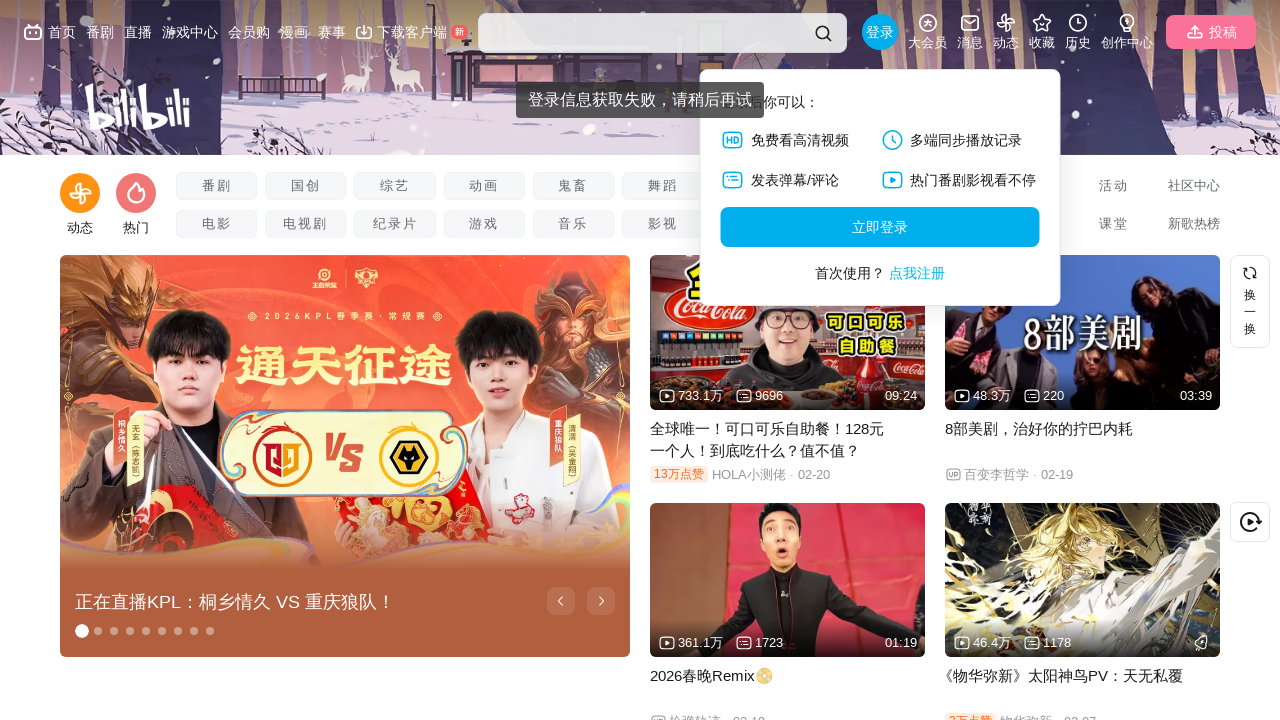

Verified channel link is loaded and accessible
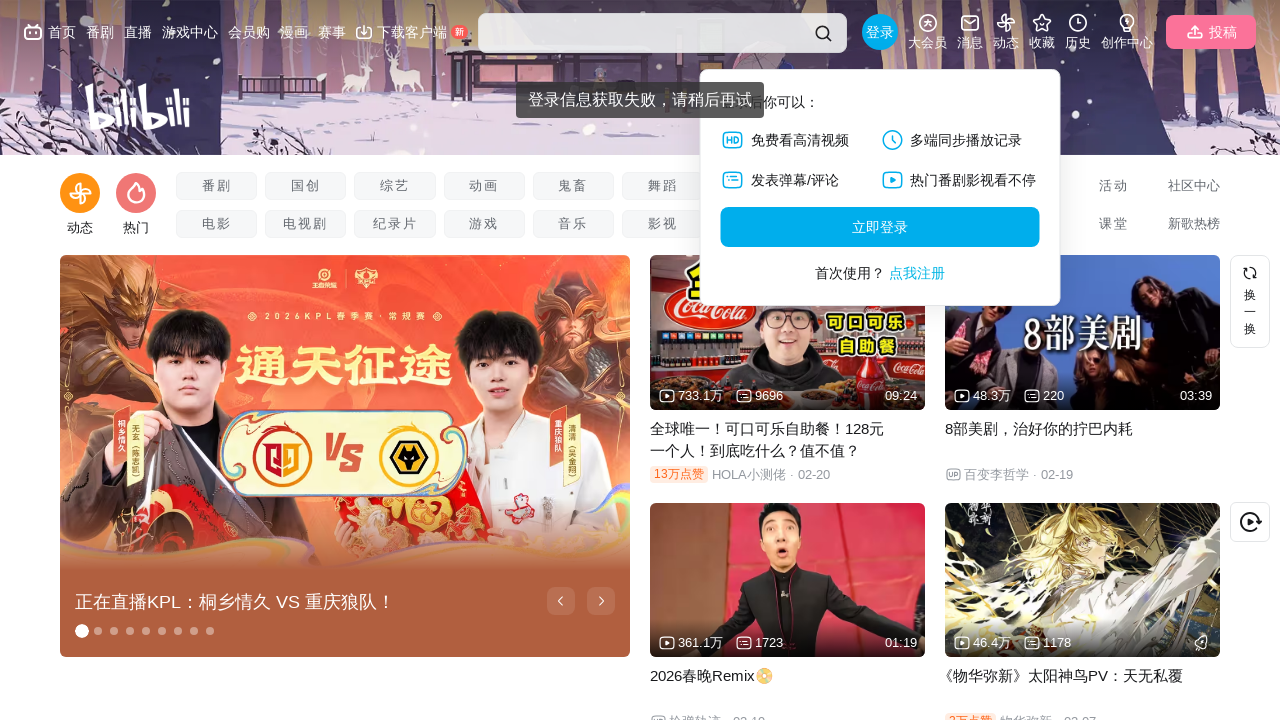

Verified channel link is loaded and accessible
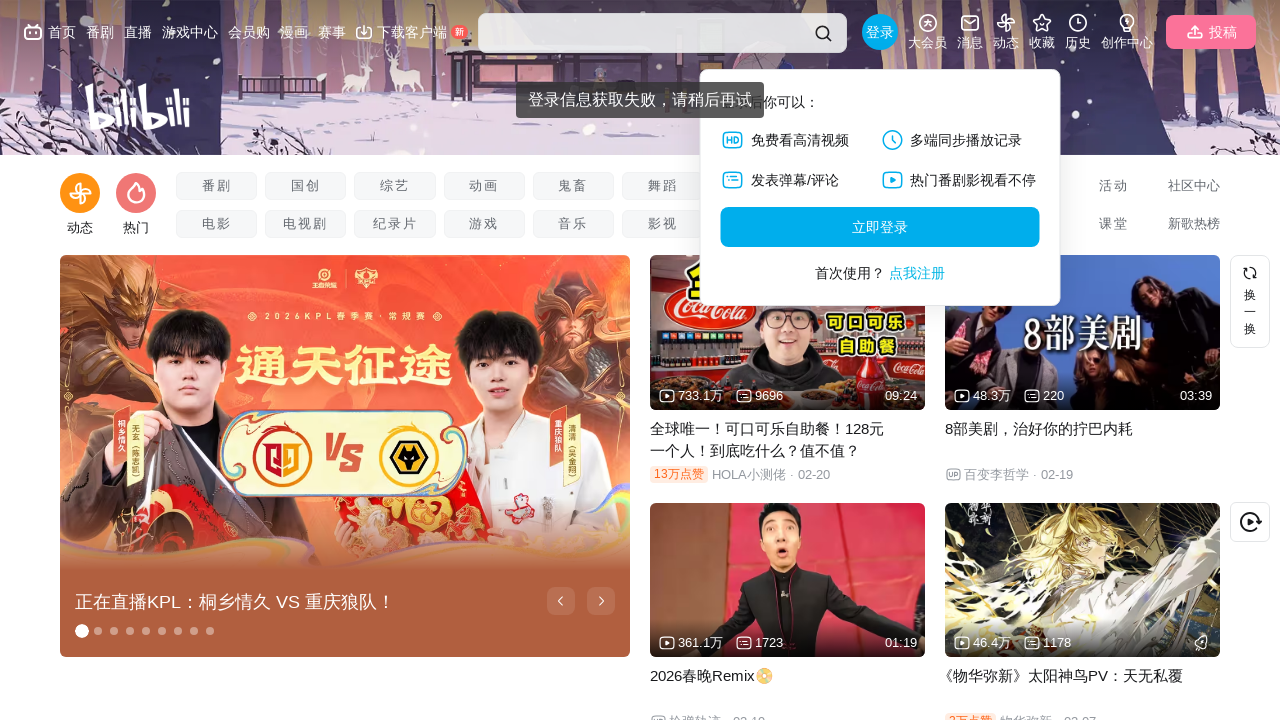

Verified channel link is loaded and accessible
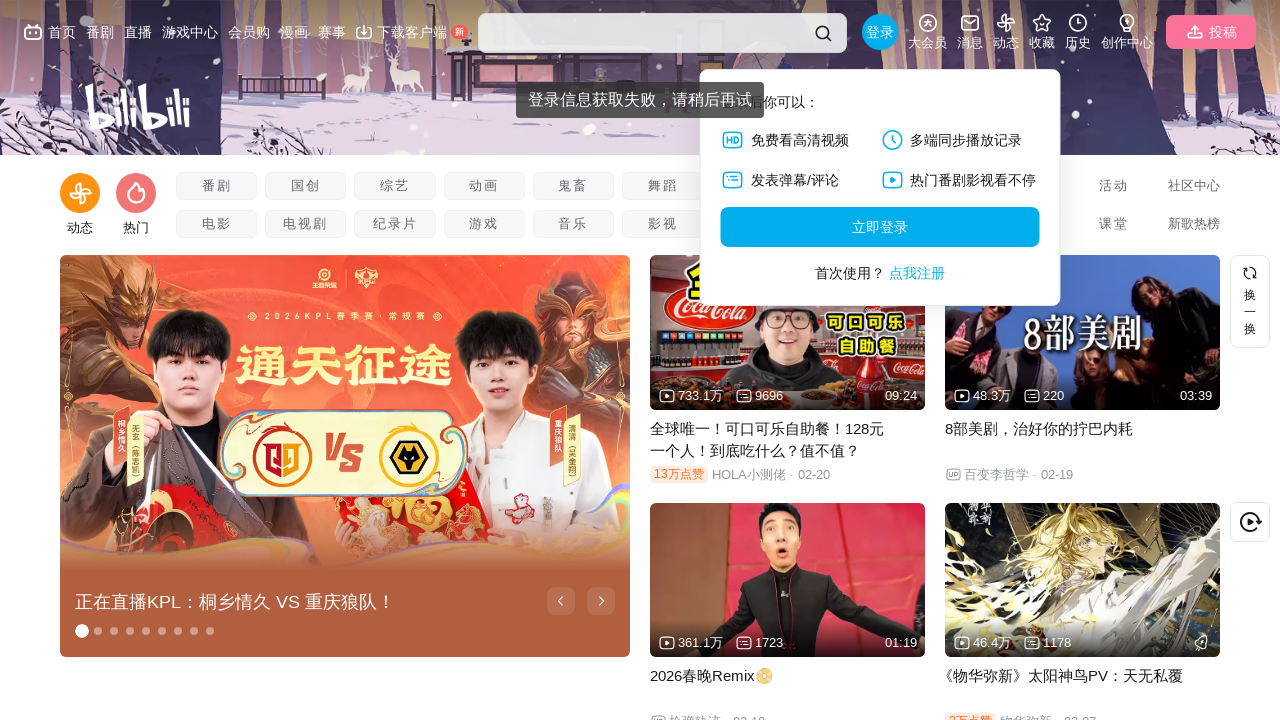

Verified channel link is loaded and accessible
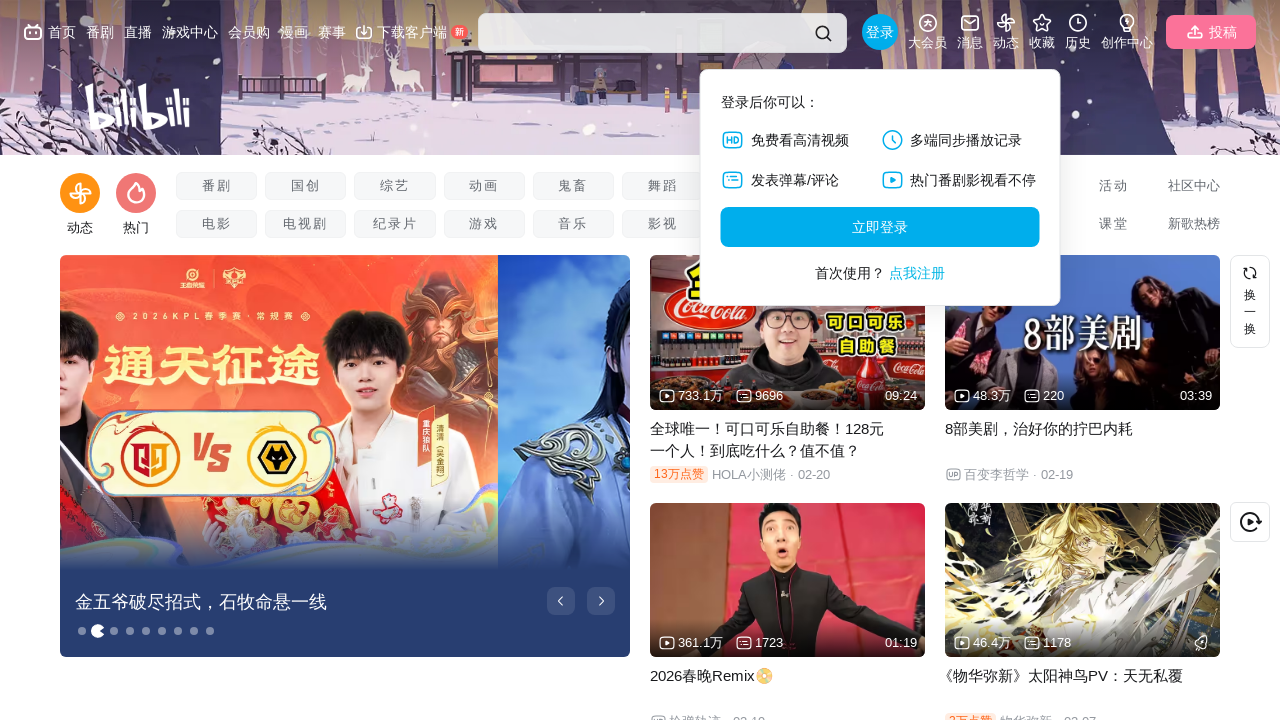

Verified channel link is loaded and accessible
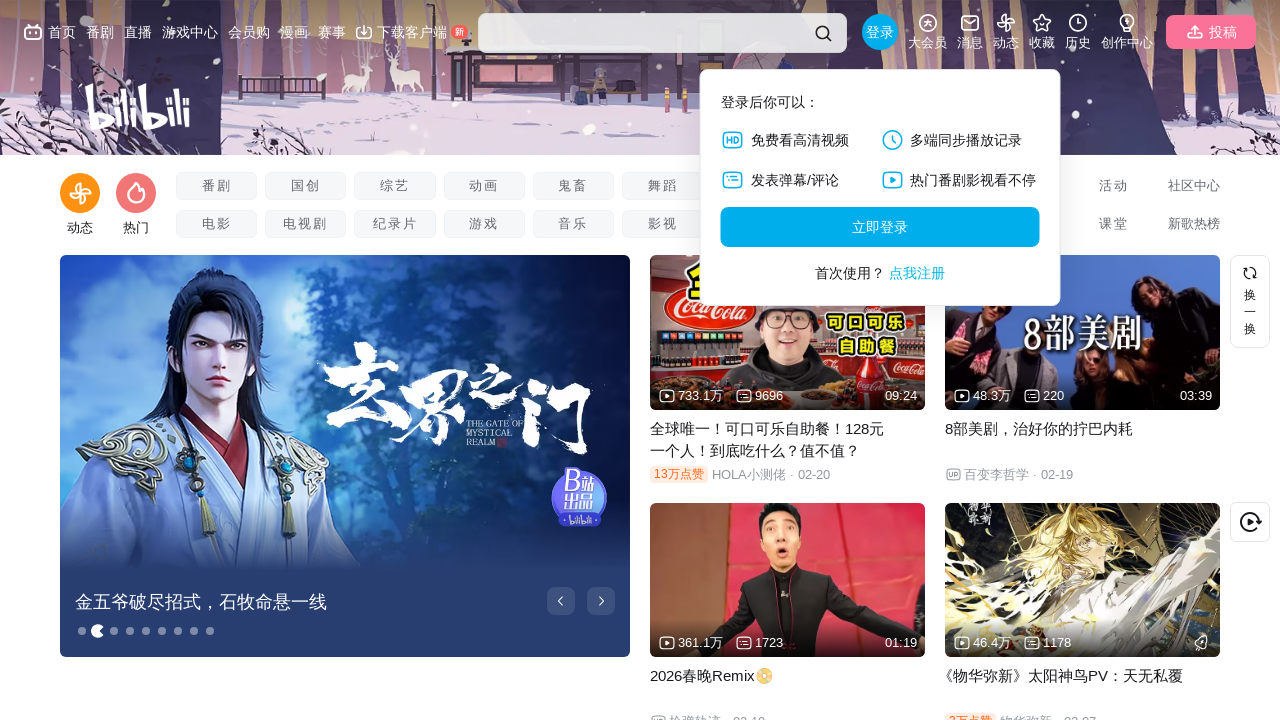

Verified channel link is loaded and accessible
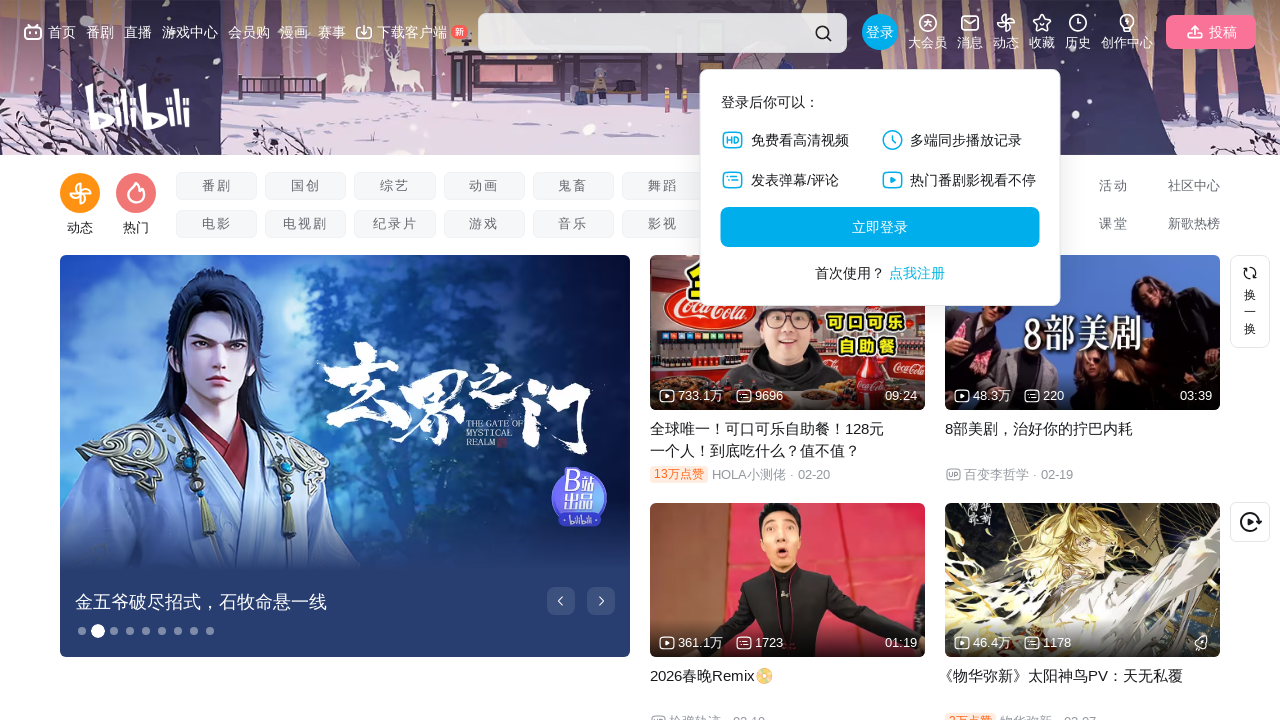

Verified channel link is loaded and accessible
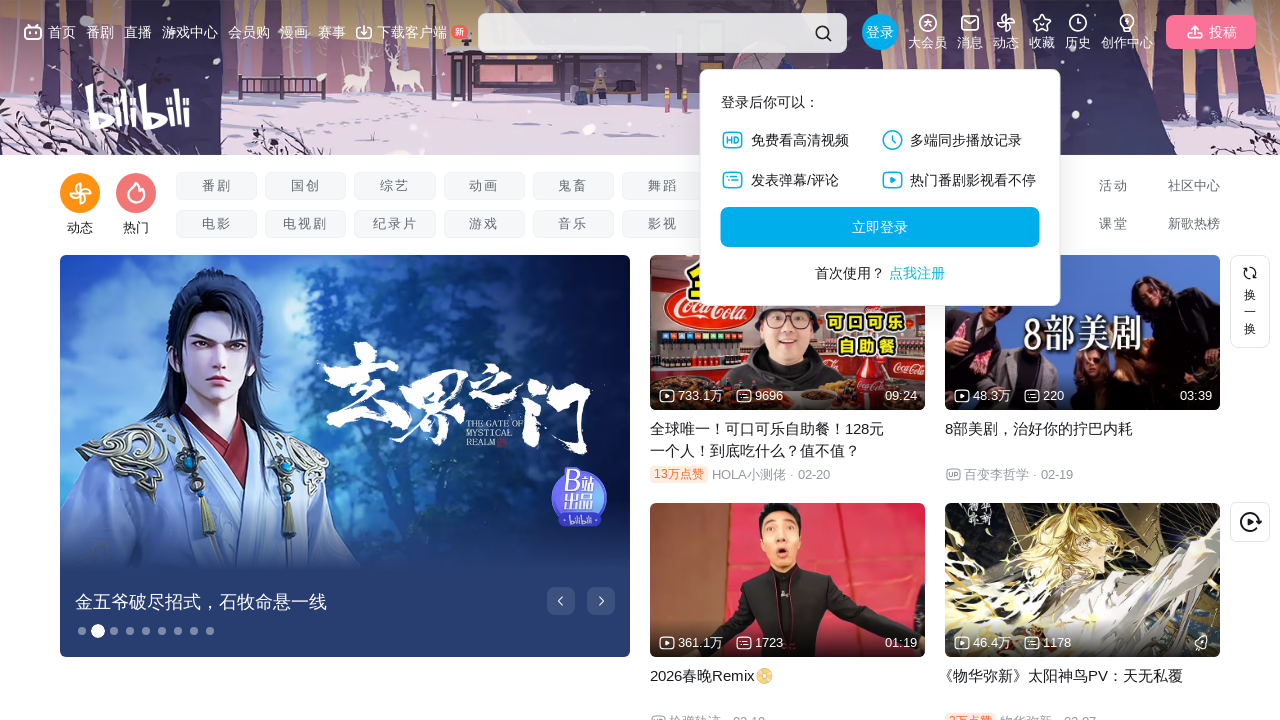

Verified channel link is loaded and accessible
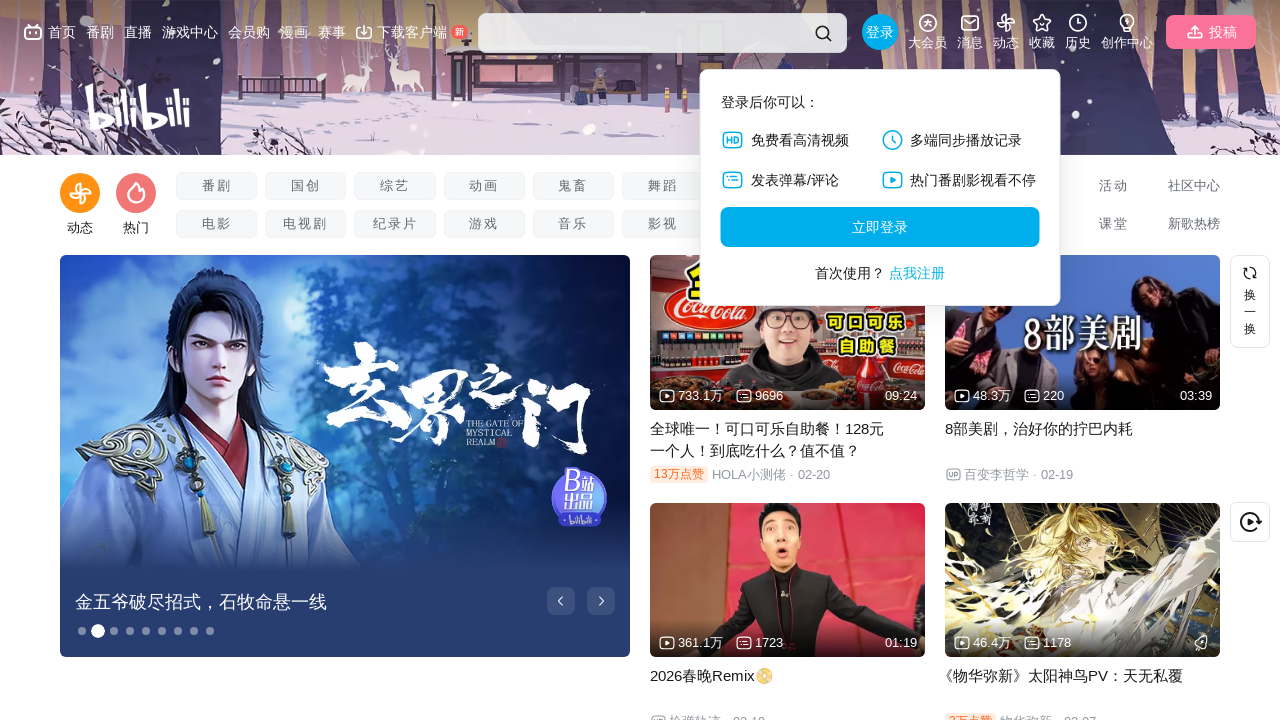

Verified channel link is loaded and accessible
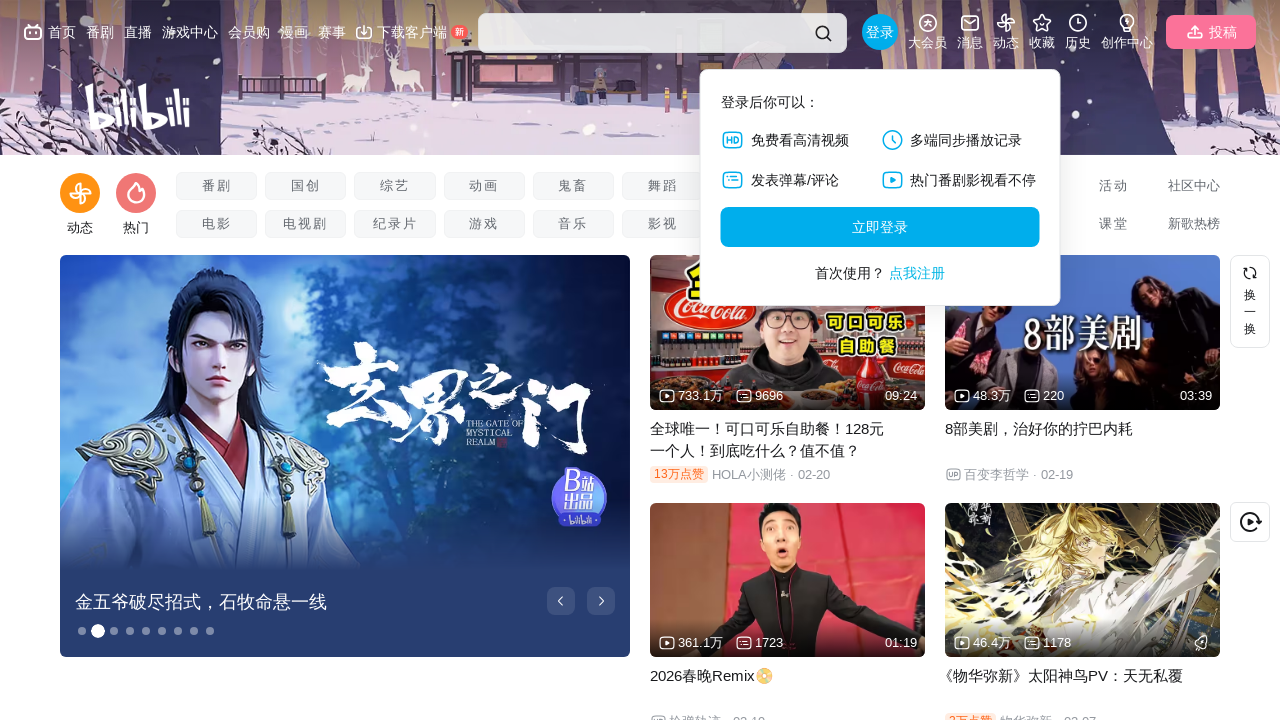

Verified channel link is loaded and accessible
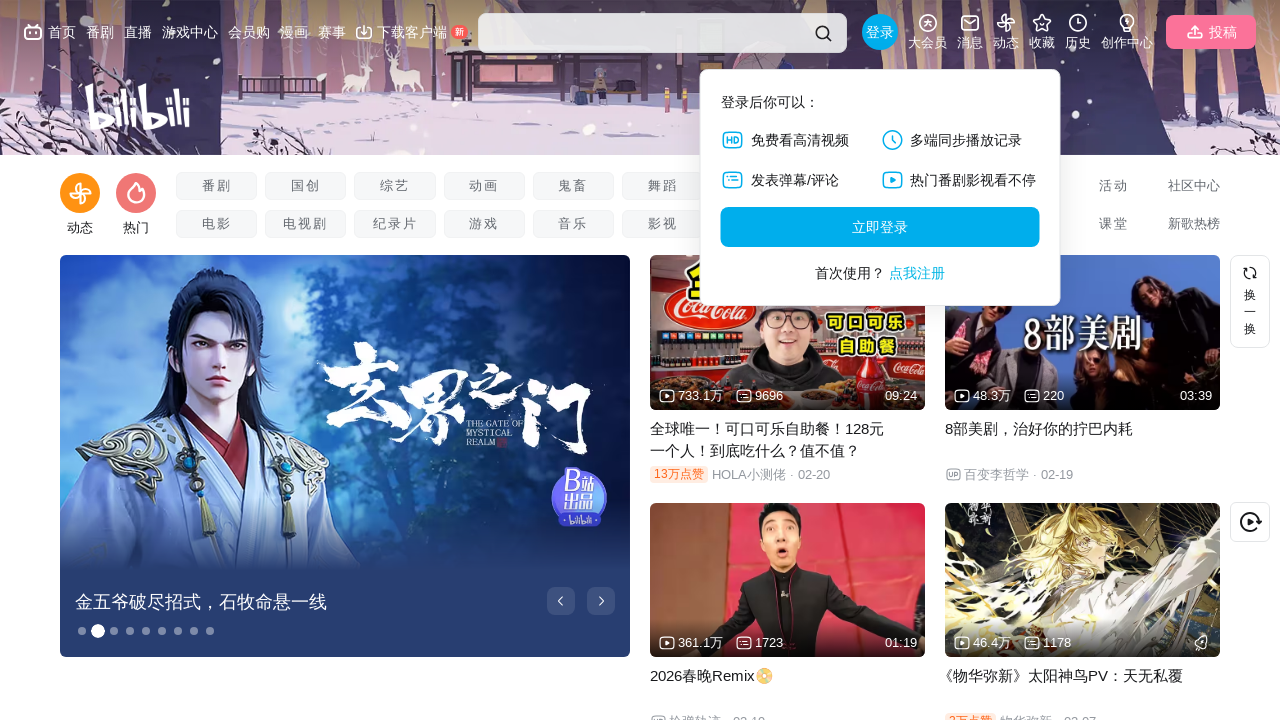

Verified channel link is loaded and accessible
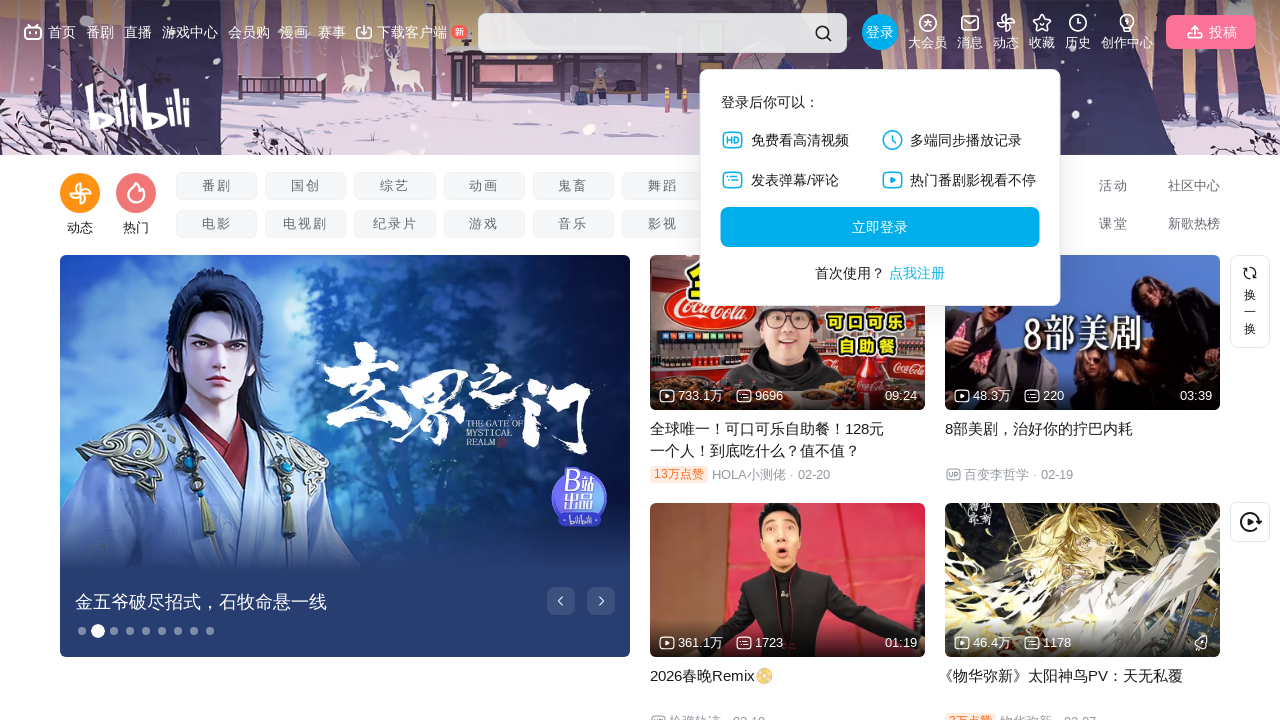

Verified channel link is loaded and accessible
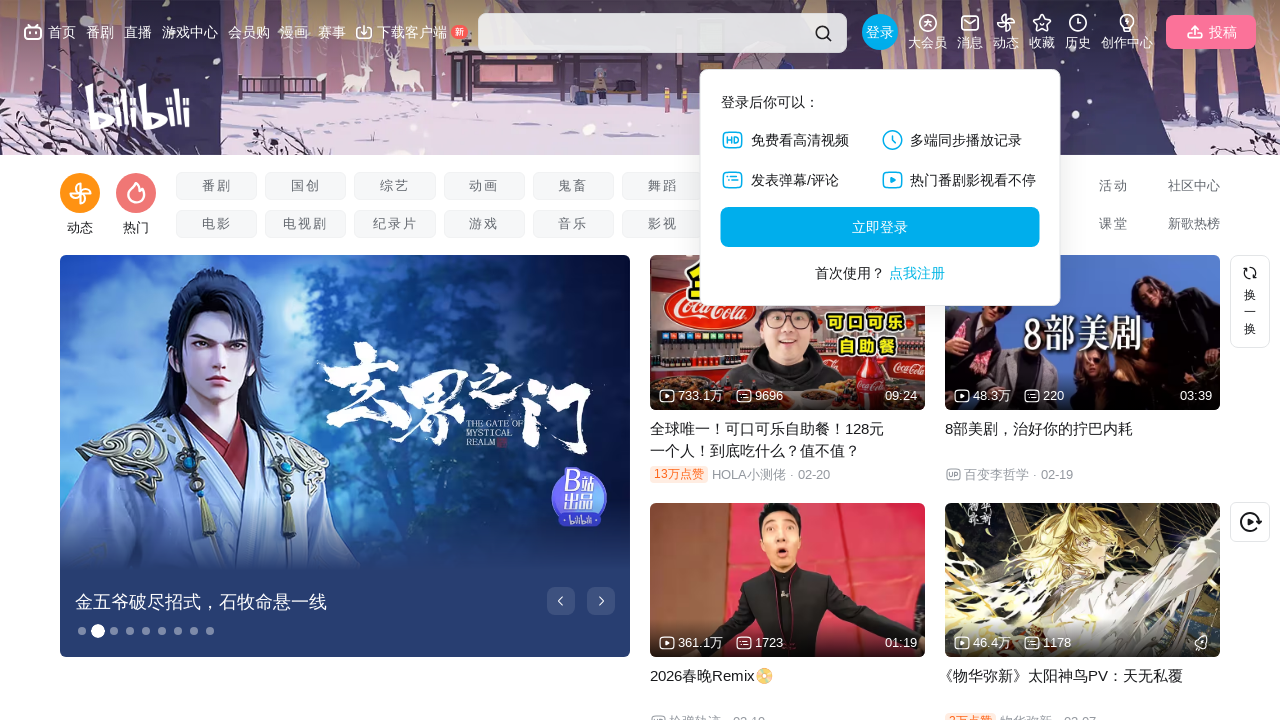

Verified channel link is loaded and accessible
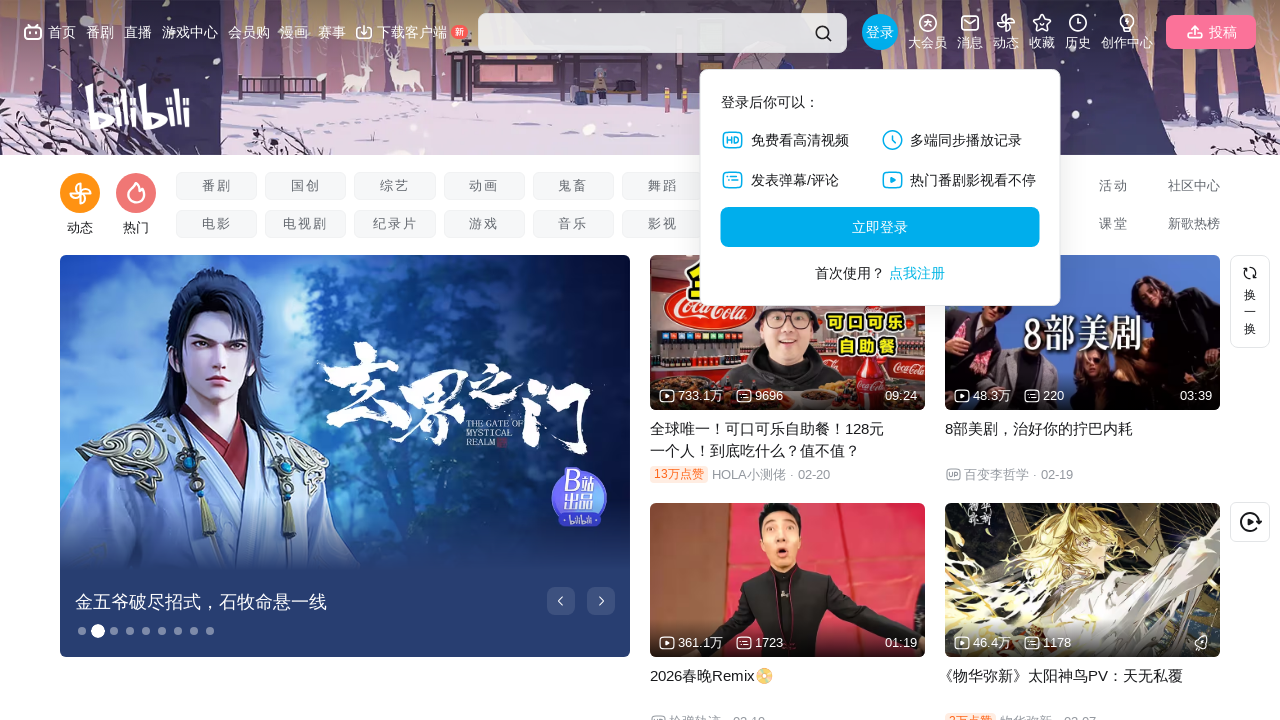

Verified channel link is loaded and accessible
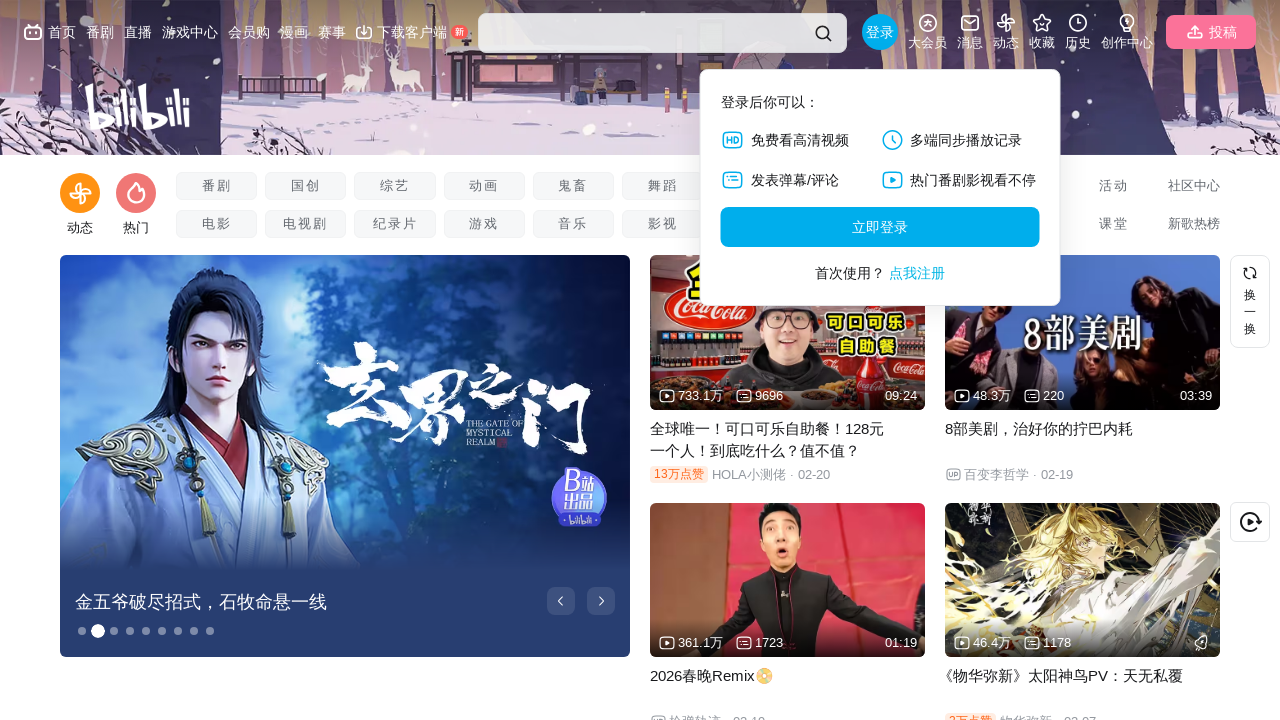

Verified channel link is loaded and accessible
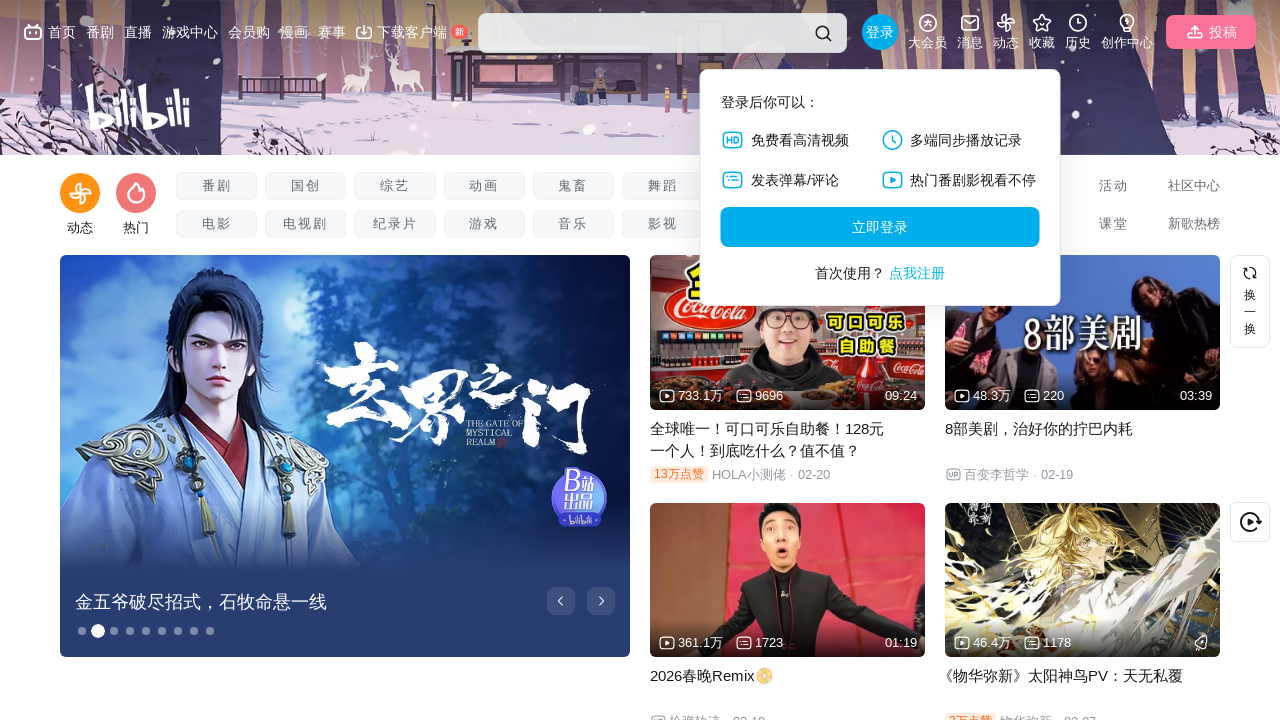

Verified channel link is loaded and accessible
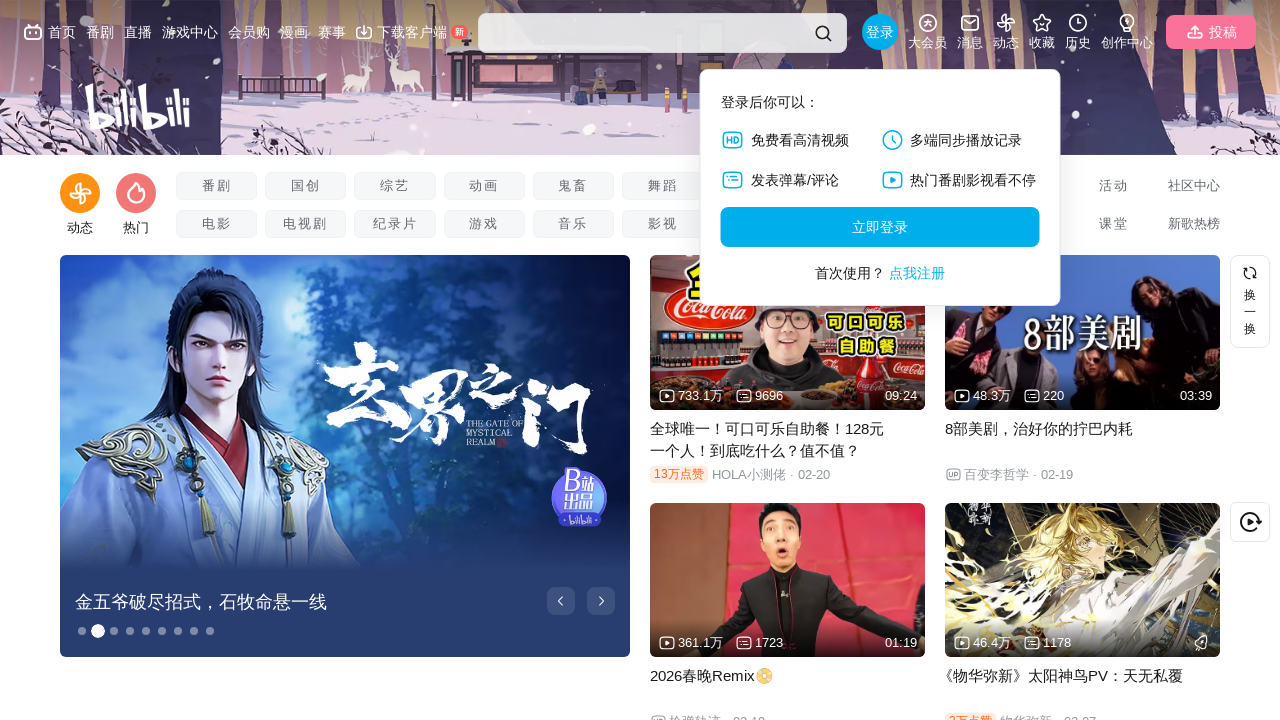

Verified channel link is loaded and accessible
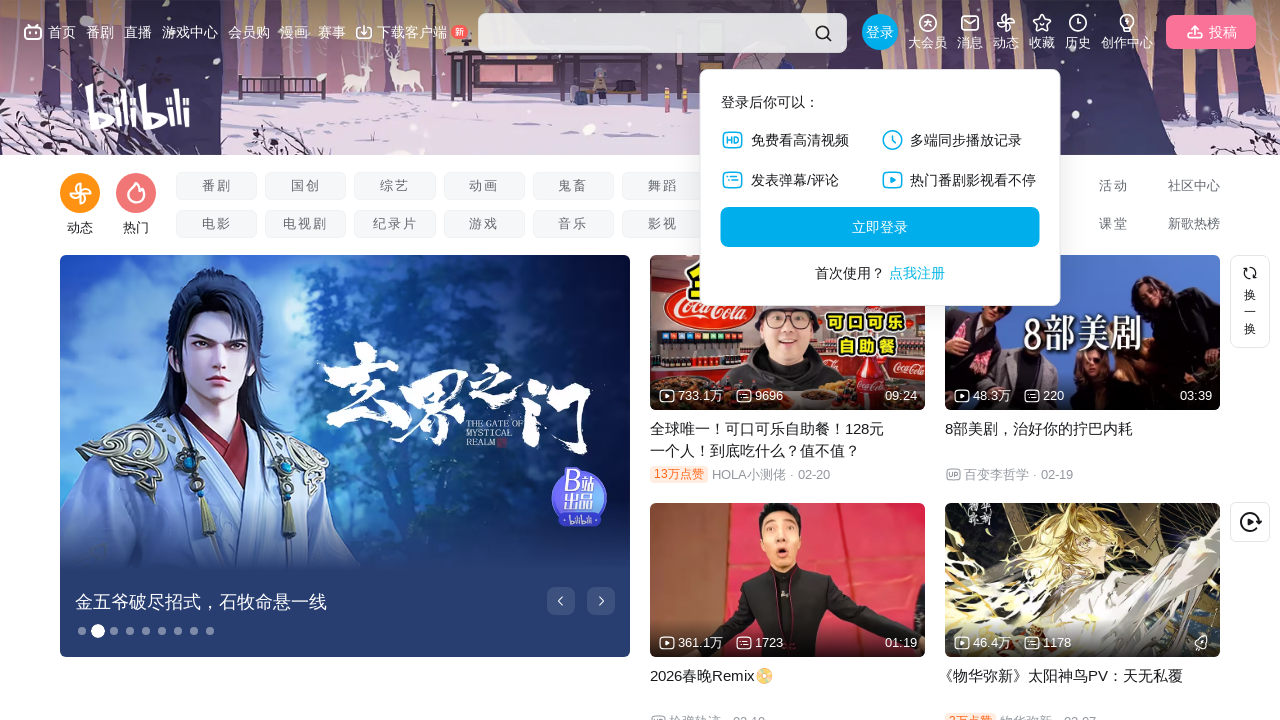

Verified channel link is loaded and accessible
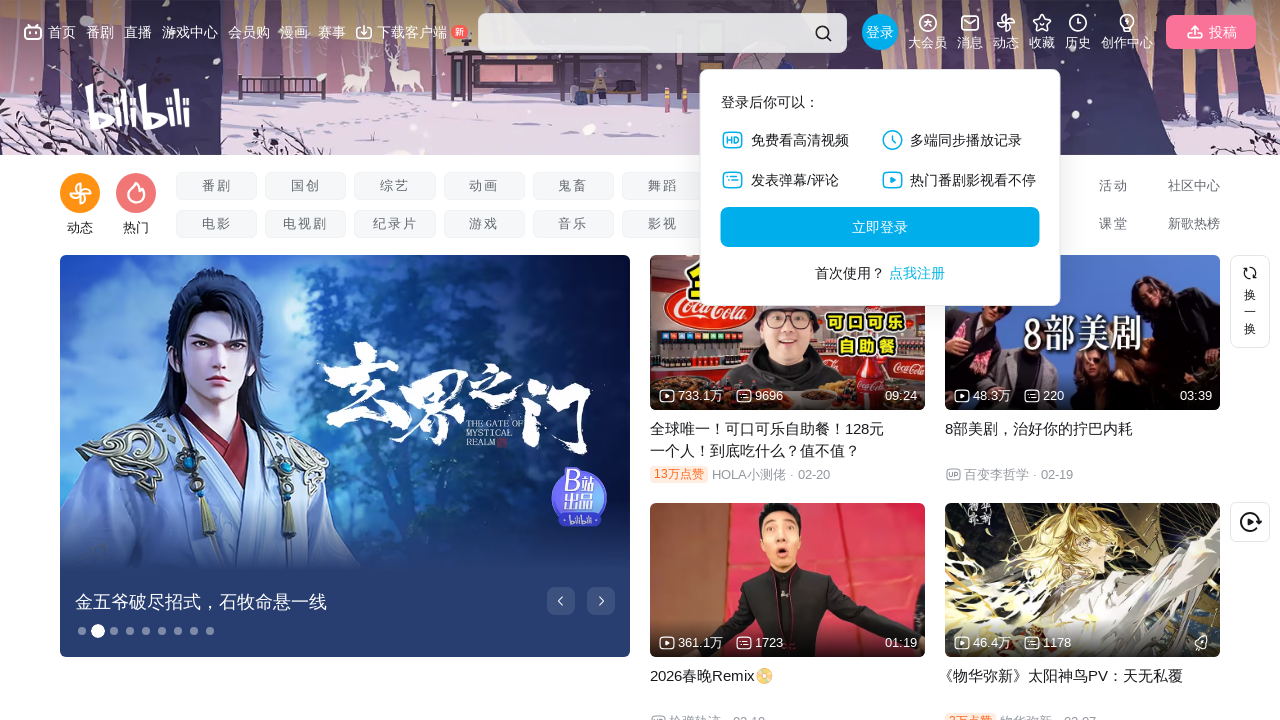

Verified channel link is loaded and accessible
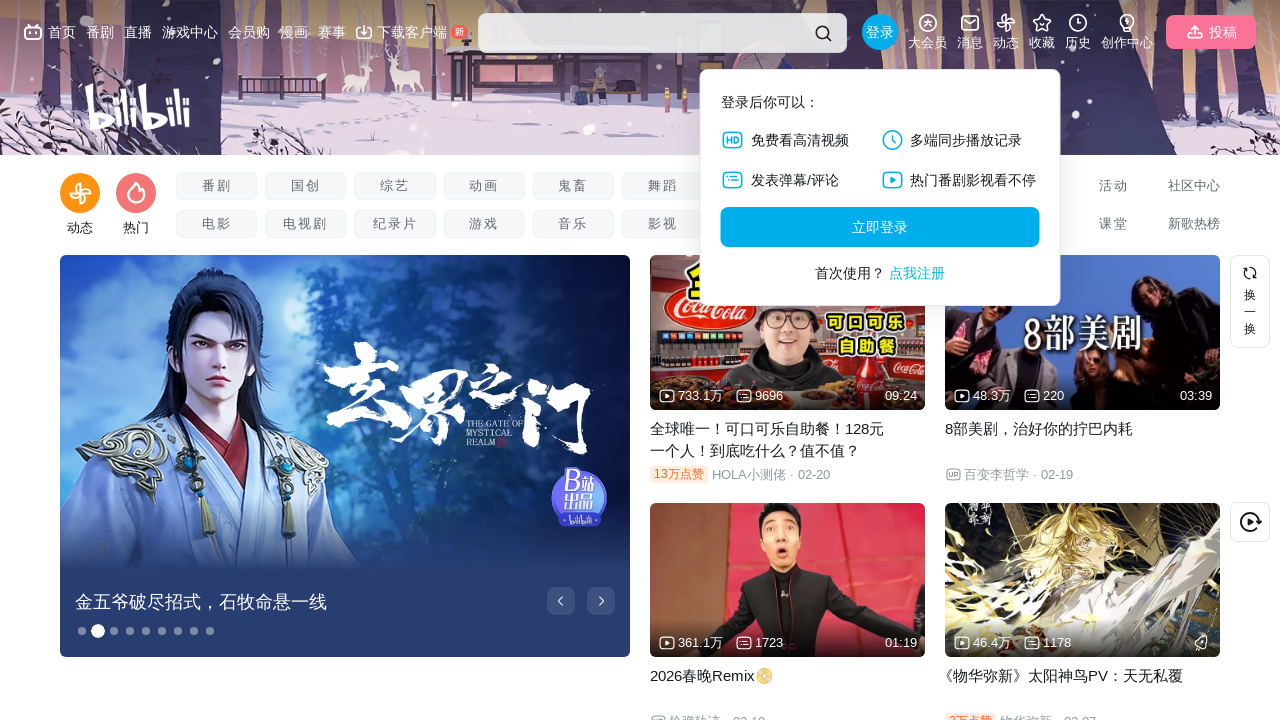

Verified channel link is loaded and accessible
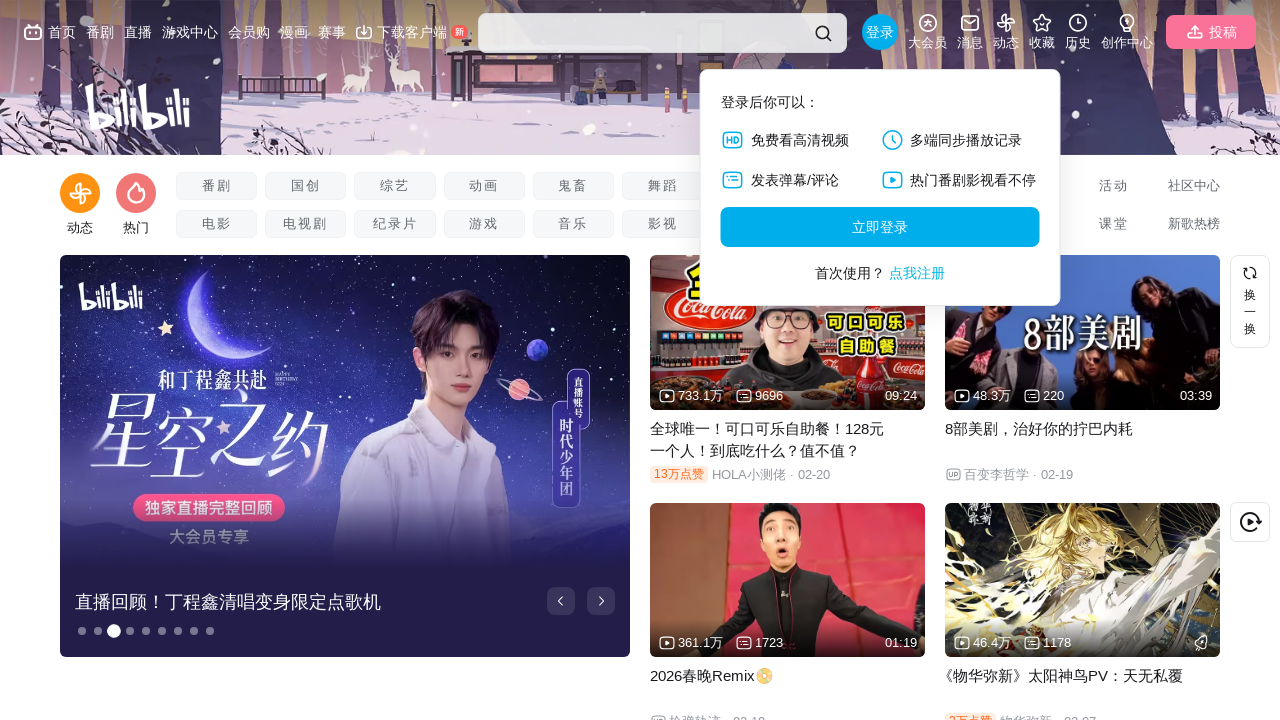

Verified channel link is loaded and accessible
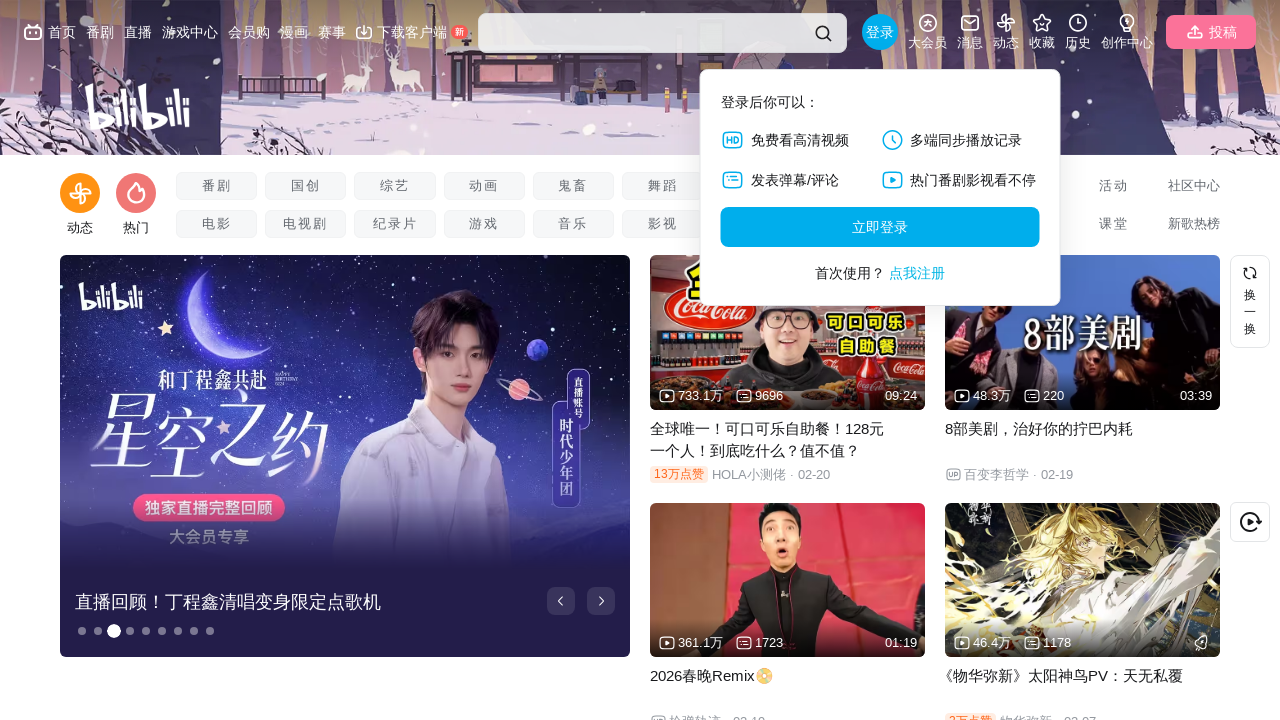

Verified channel link is loaded and accessible
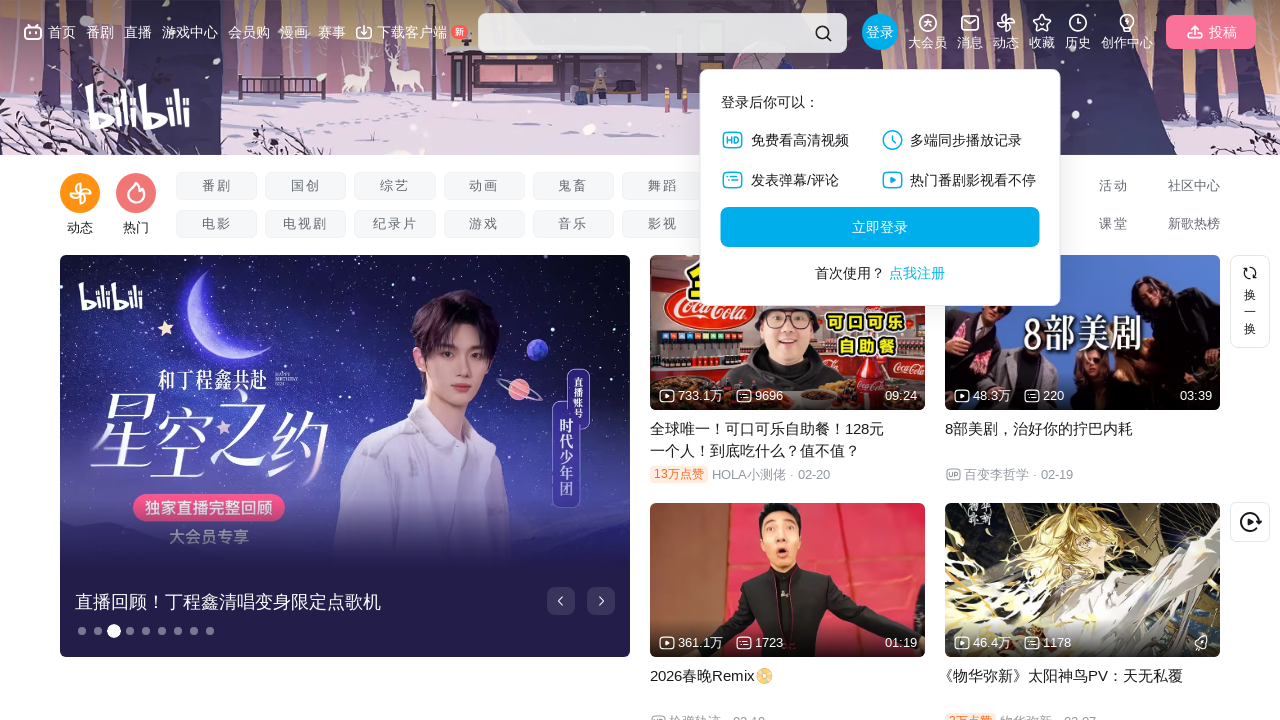

Verified channel link is loaded and accessible
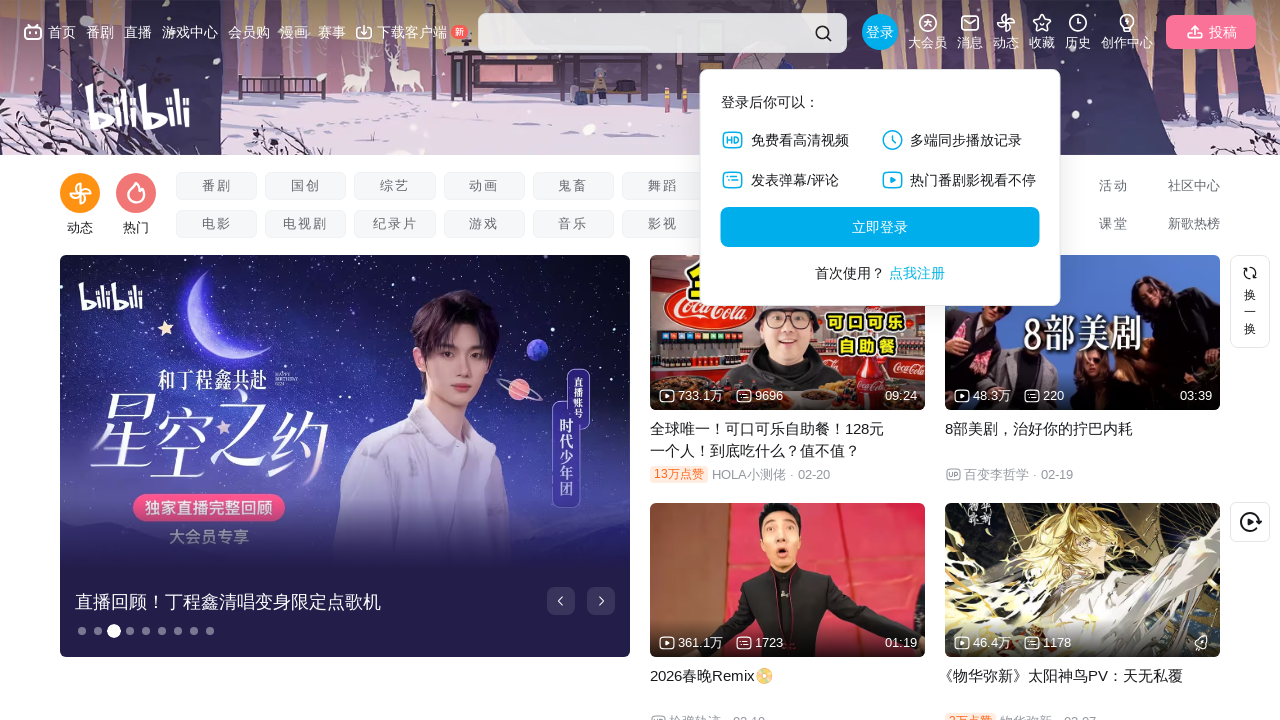

Verified channel link is loaded and accessible
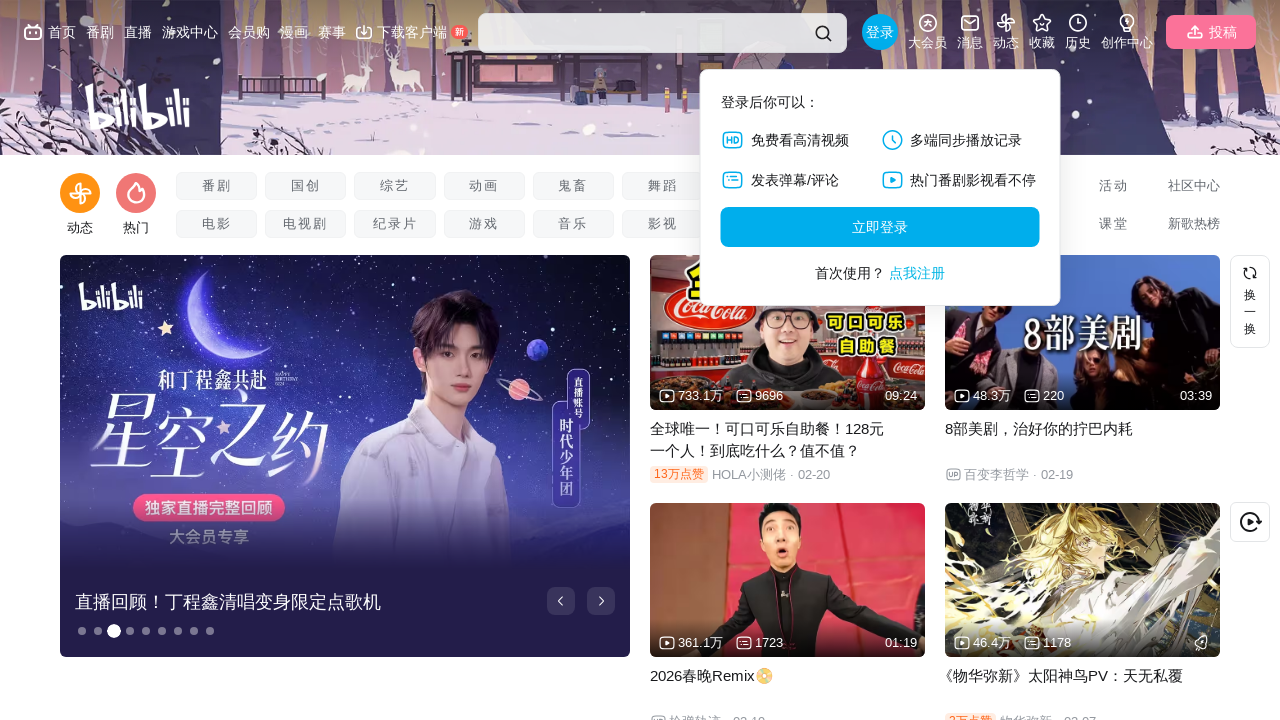

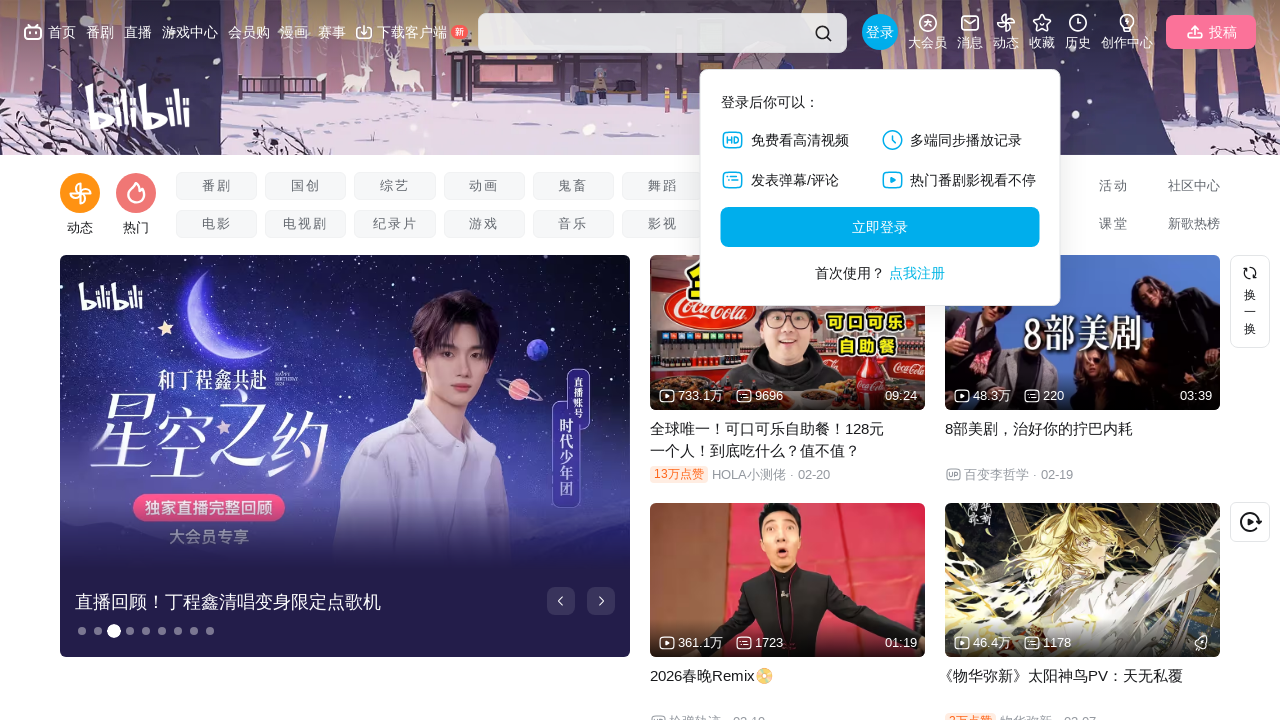